Tests that the cart subtotal updates correctly when 2 products are added

Starting URL: https://gabrielrowan.github.io/Finleys-Farm-Shop-FE/products.html

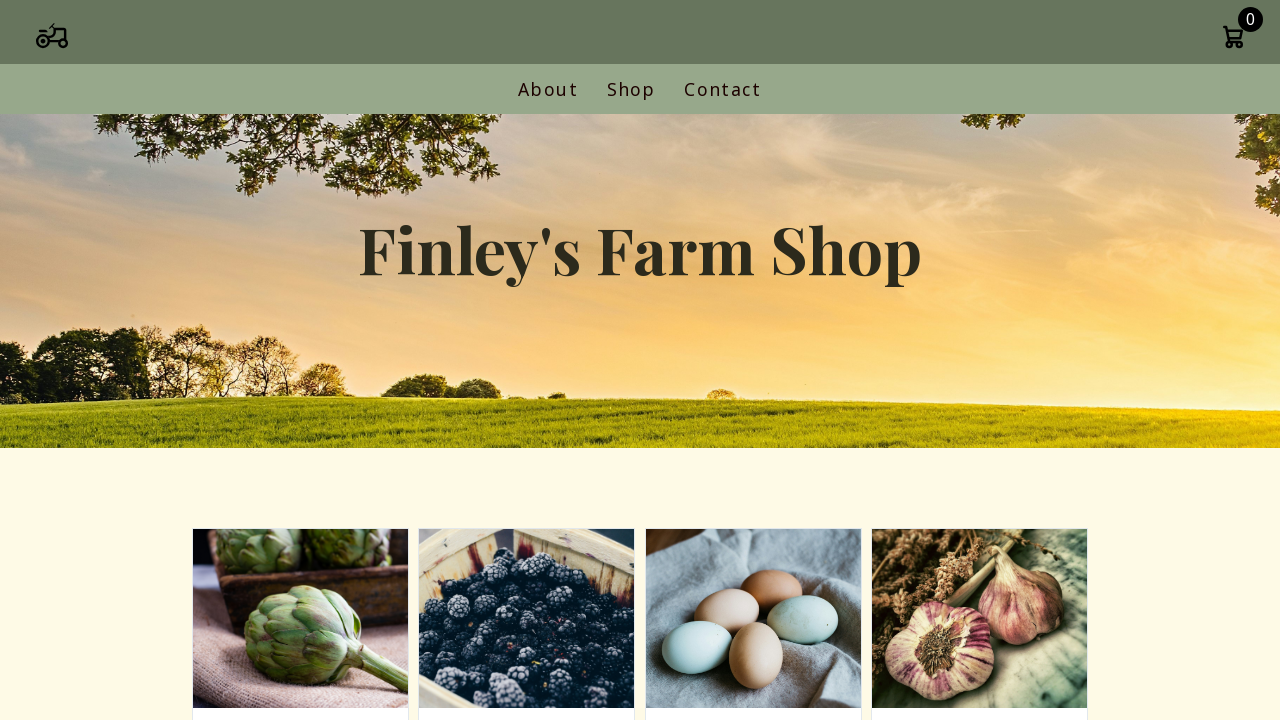

Located all shop items on products page
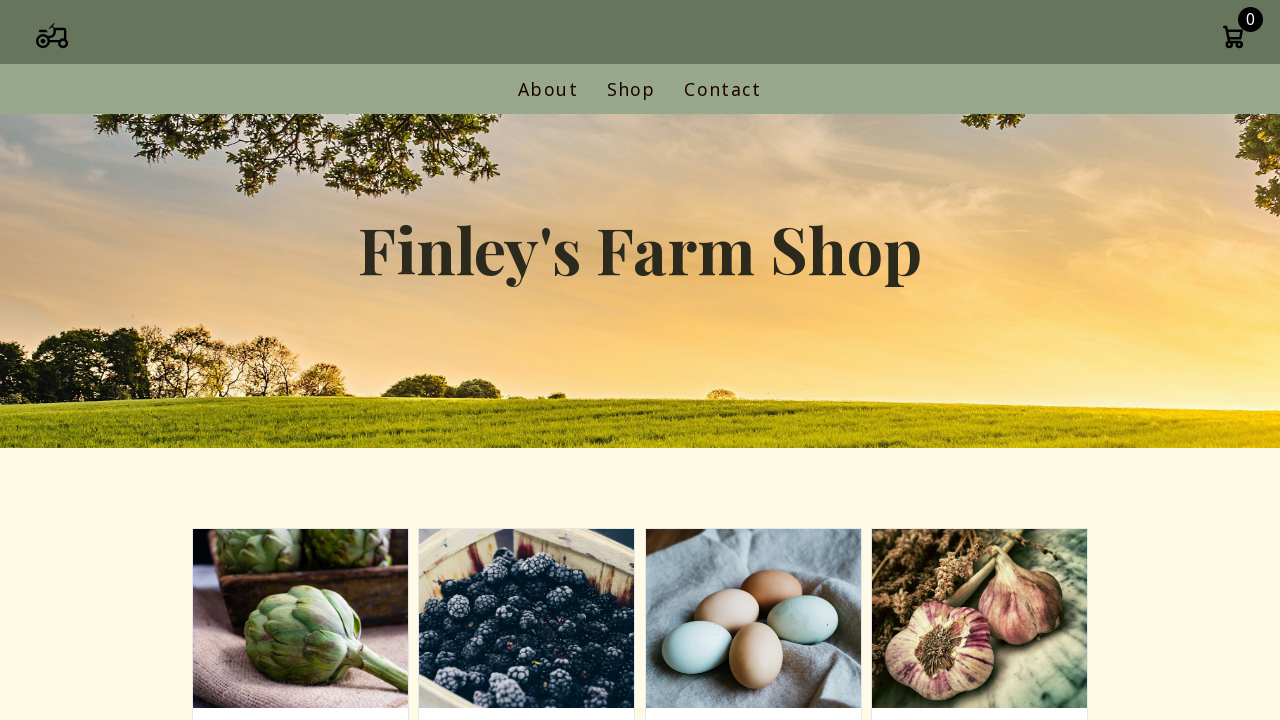

Selected random first product at index 10
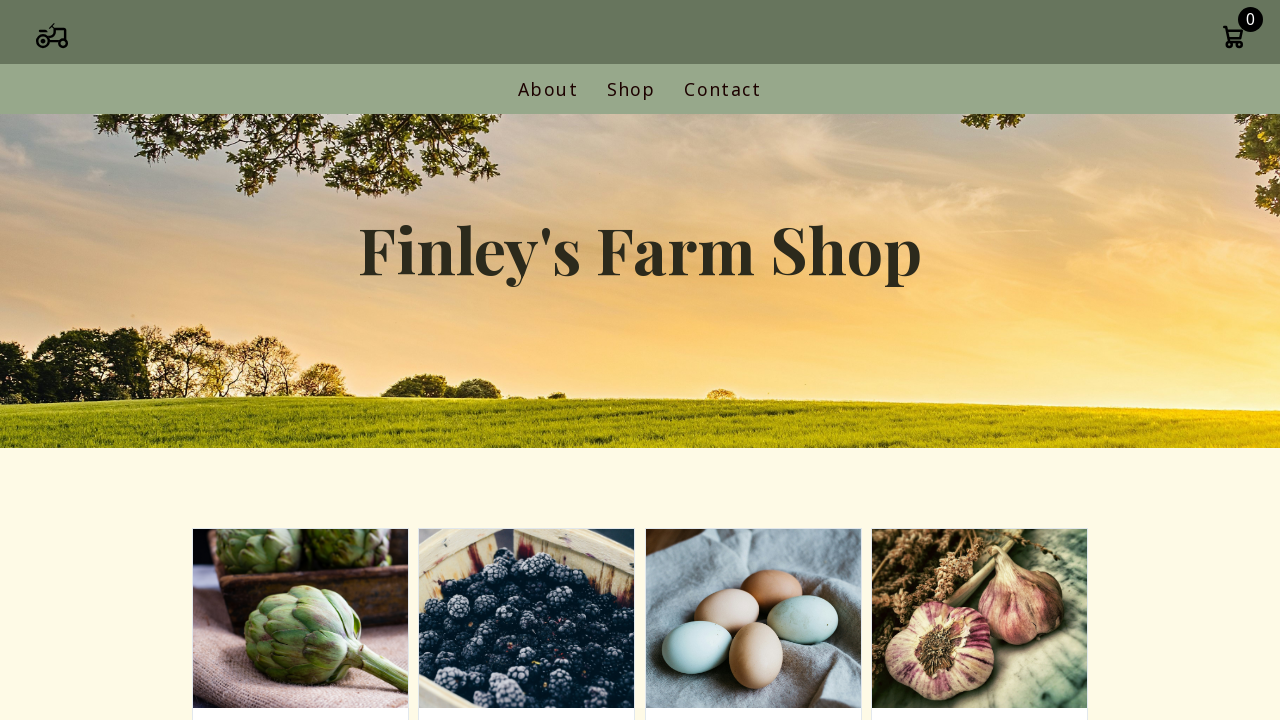

Retrieved first product price: £1.85
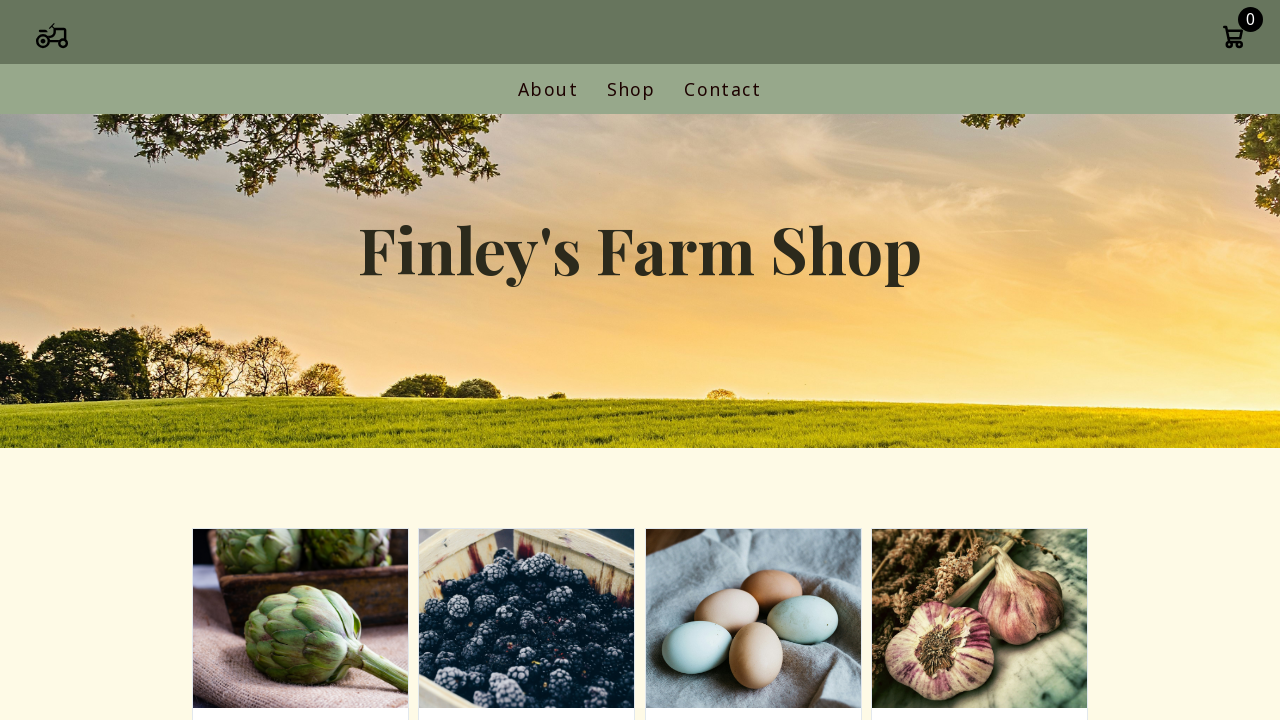

Clicked add to cart button for first product at (753, 515) on .shop-item >> nth=10 >> .add-to-cart
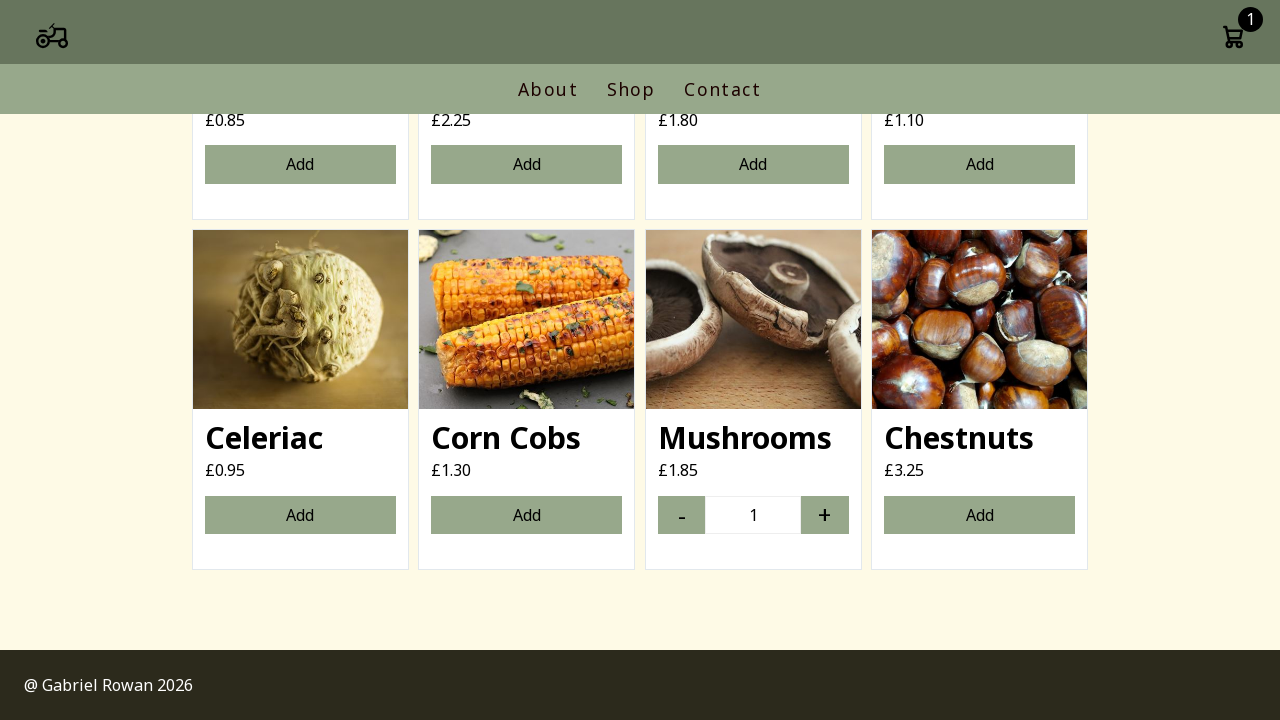

Selected random second product at index 7
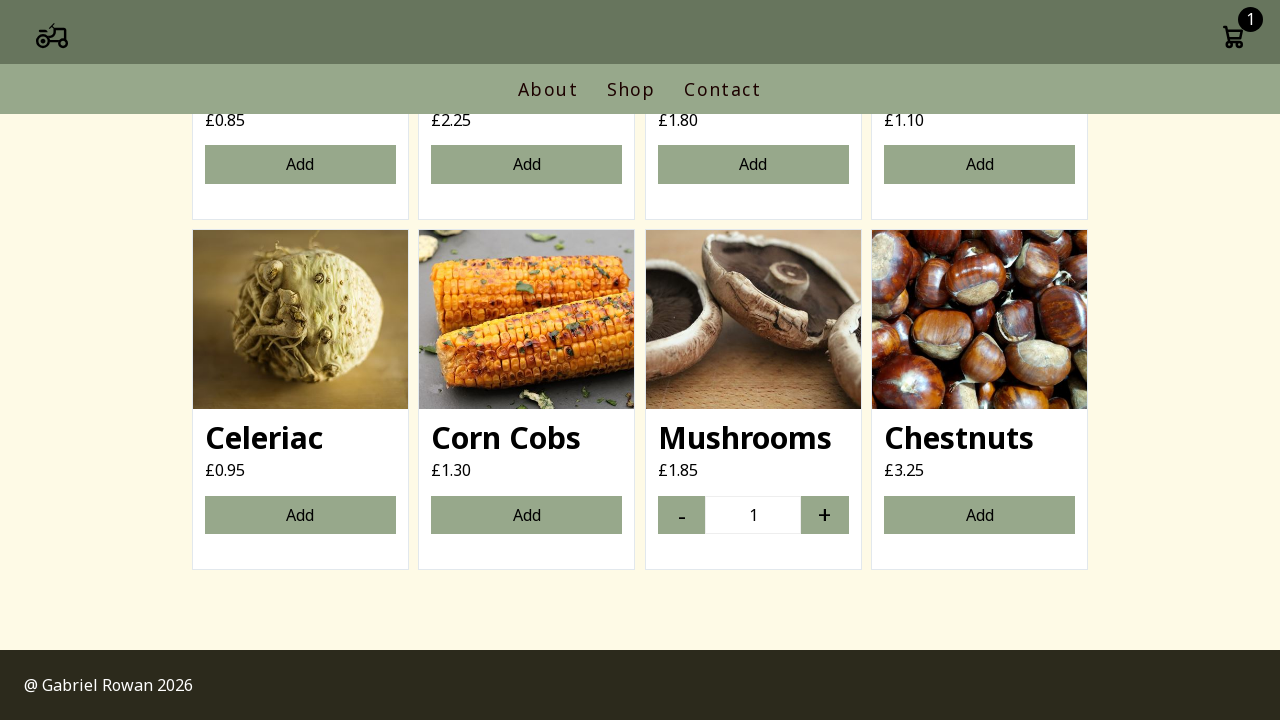

Retrieved second product price: £1.1
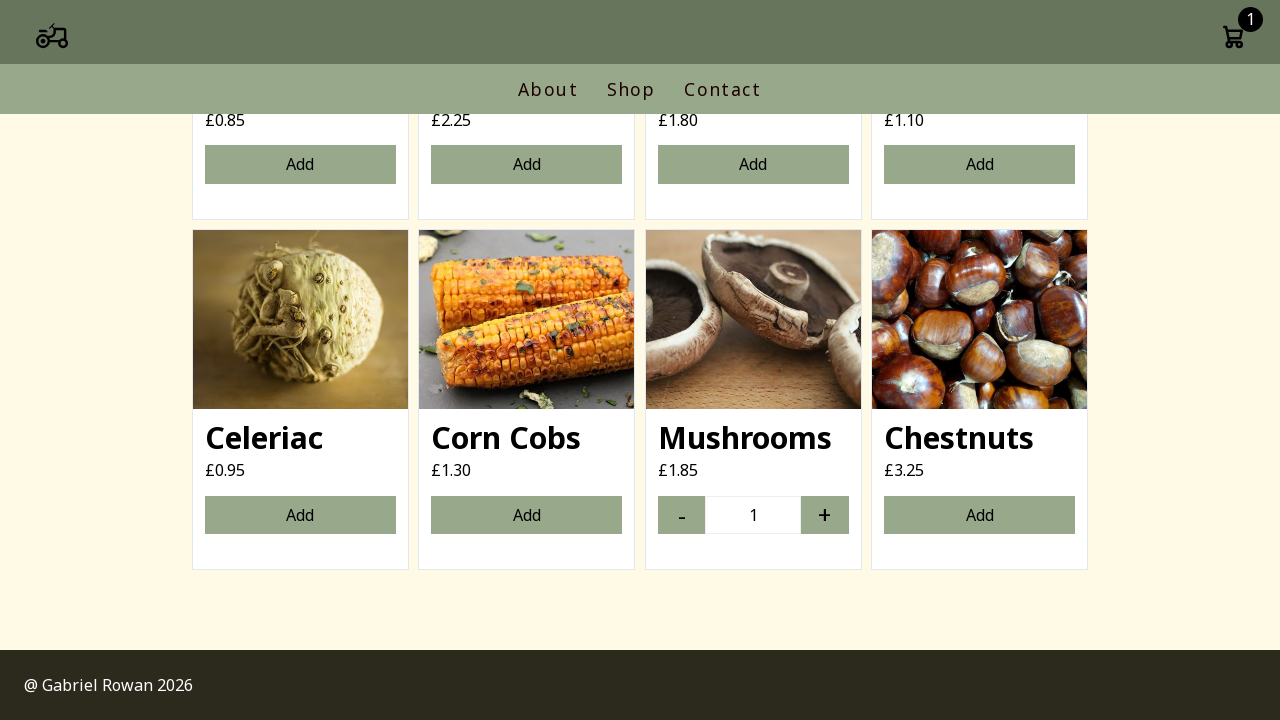

Clicked add to cart button for second product at (980, 164) on .shop-item >> nth=7 >> .add-to-cart
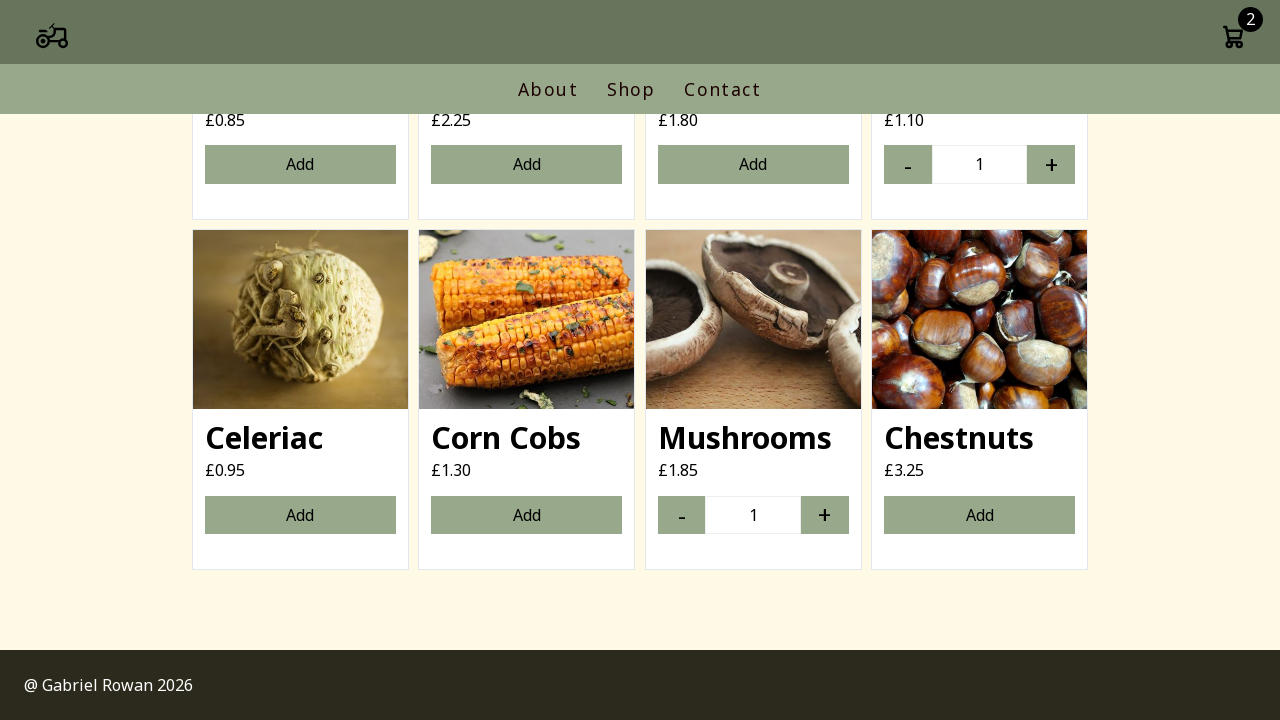

Clicked cart icon to open cart at (1233, 39) on .cart-icon-container
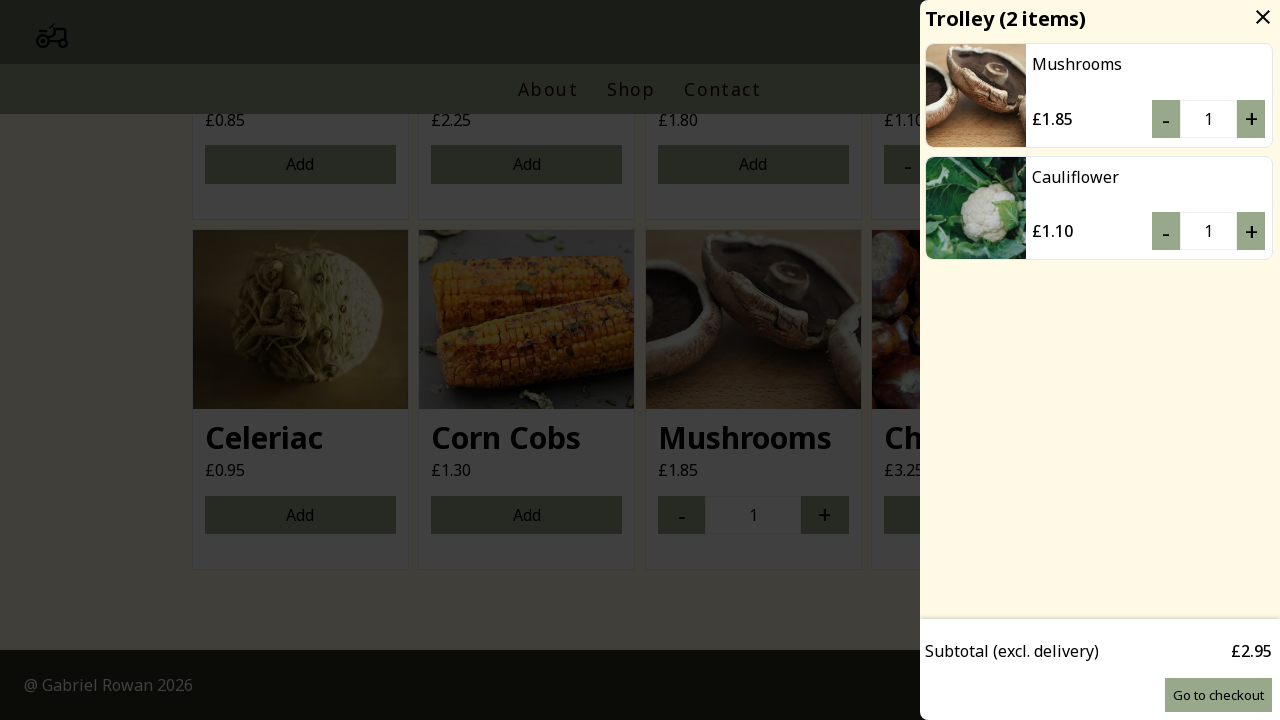

Waited for cart subtotal to become visible
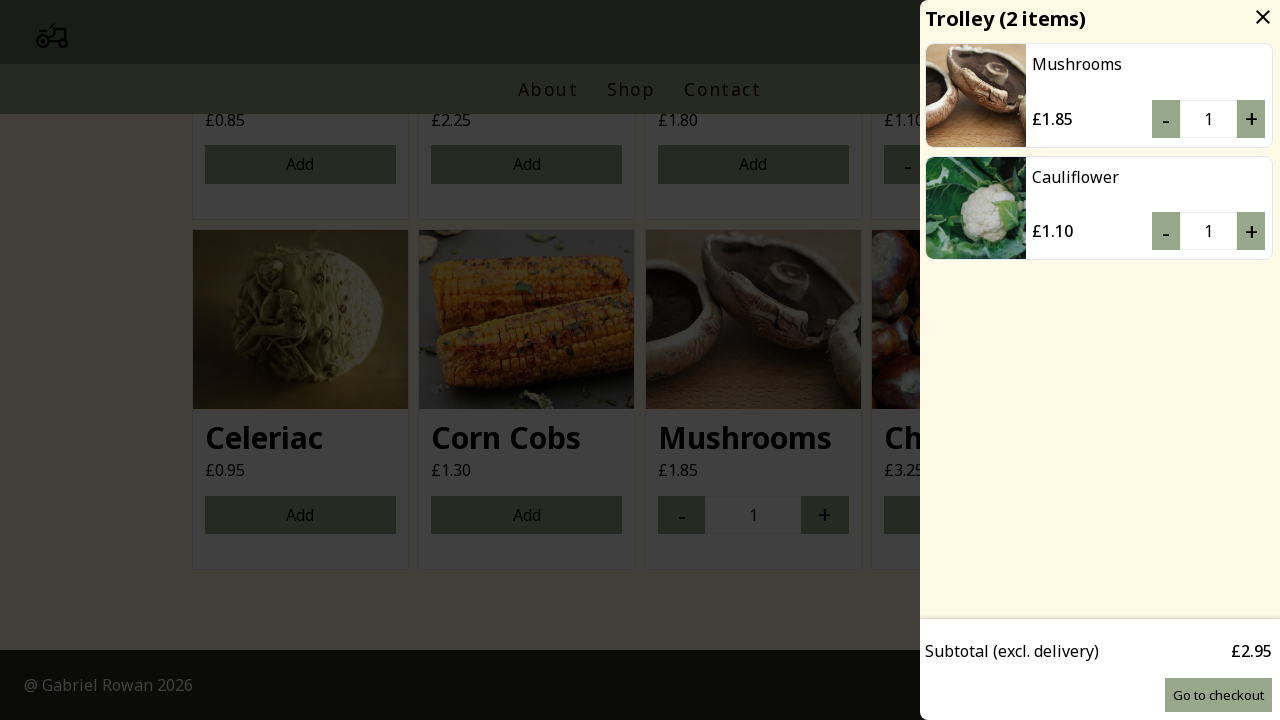

Retrieved cart subtotal: £2.95
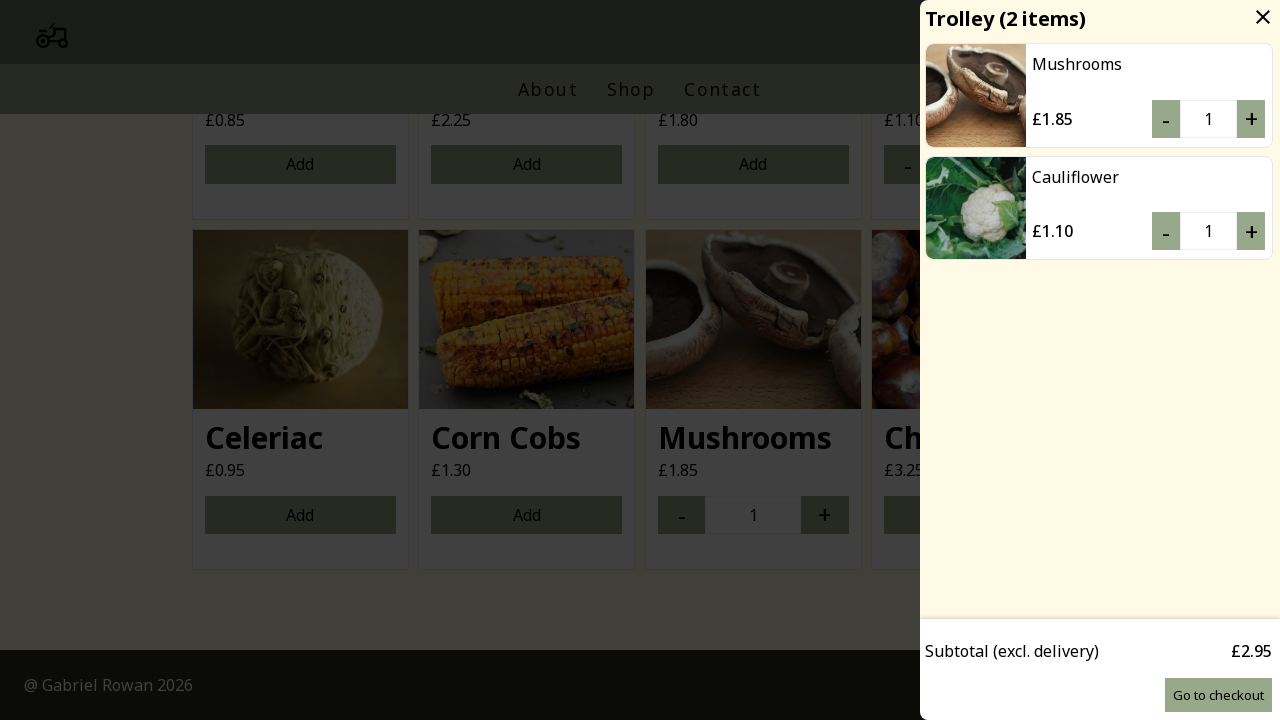

Verified cart subtotal (£2.95) equals sum of products (£1.85 + £1.1)
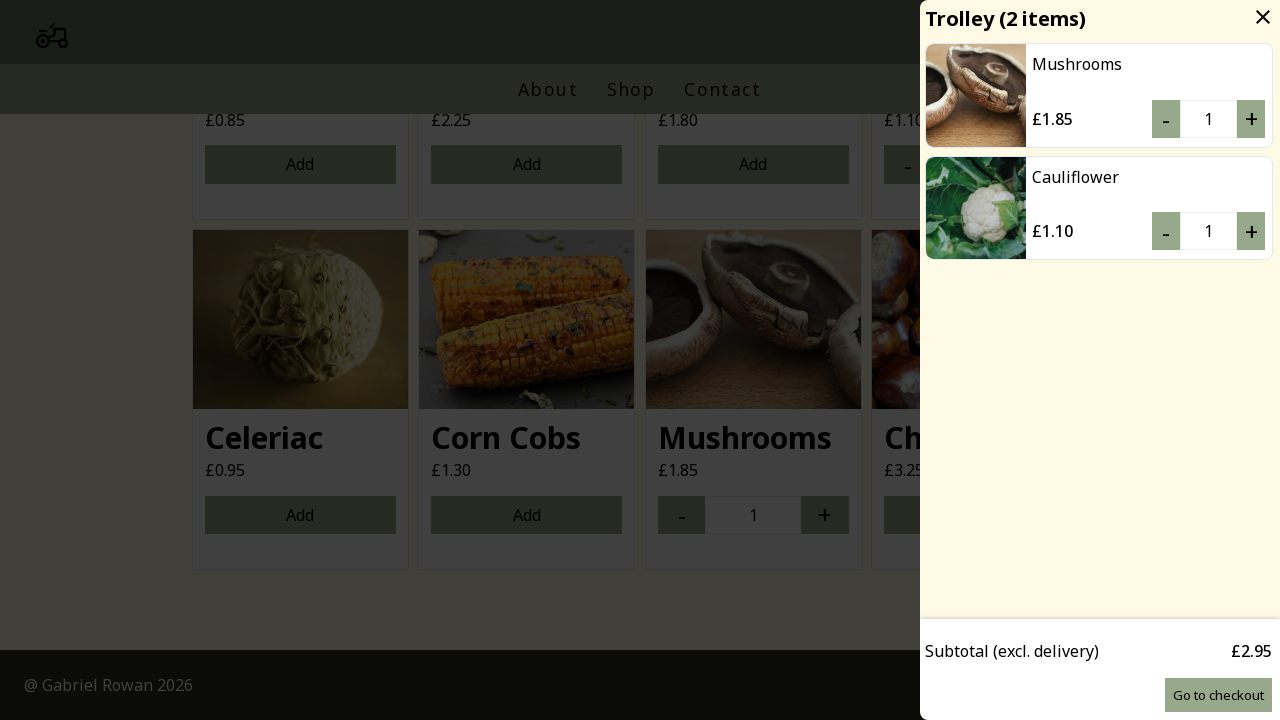

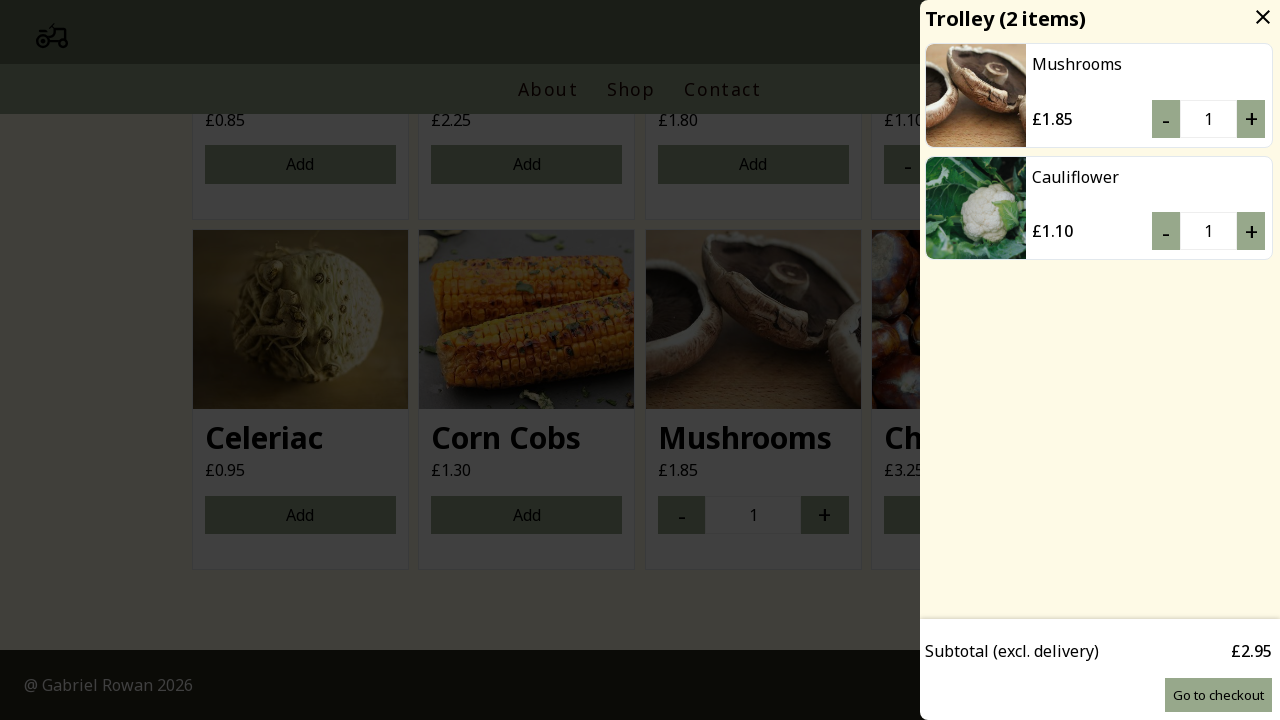